Navigates to Douyu streaming platform's directory page and verifies the page loads successfully

Starting URL: https://www.douyu.com/directory/all

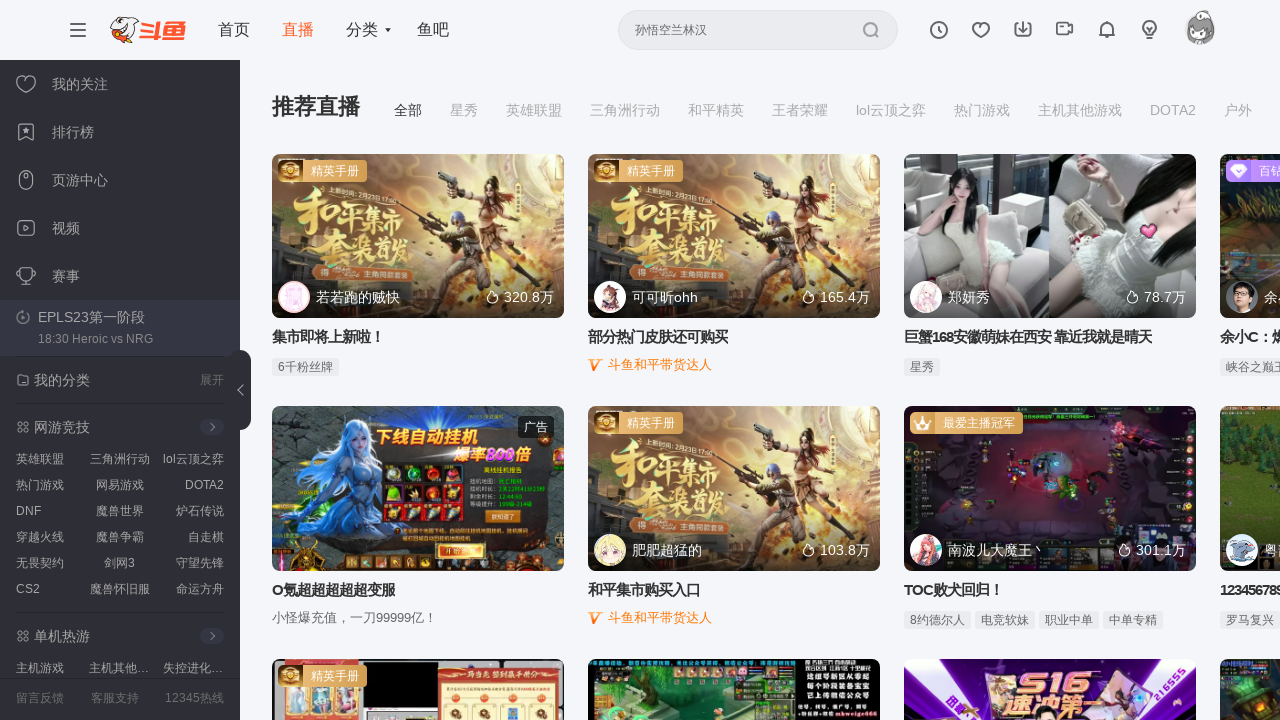

Waited for HTML element to be present on Douyu directory page
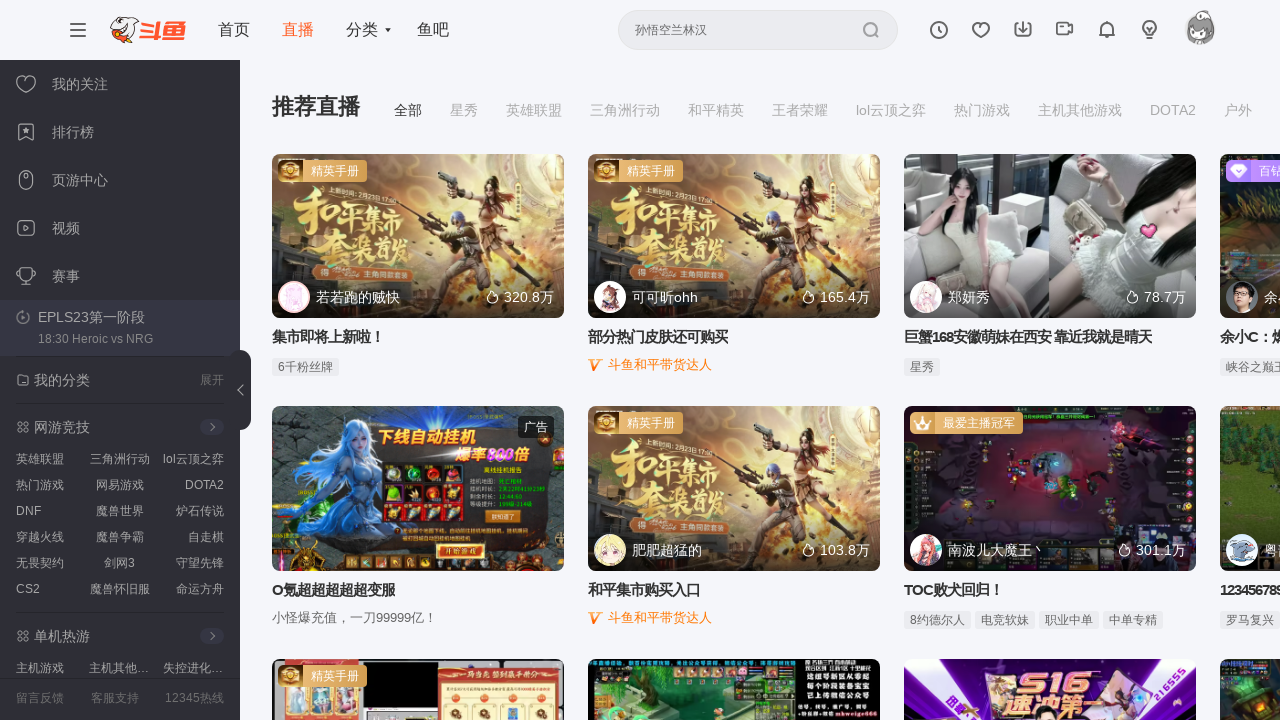

Verified page reached domcontentloaded state
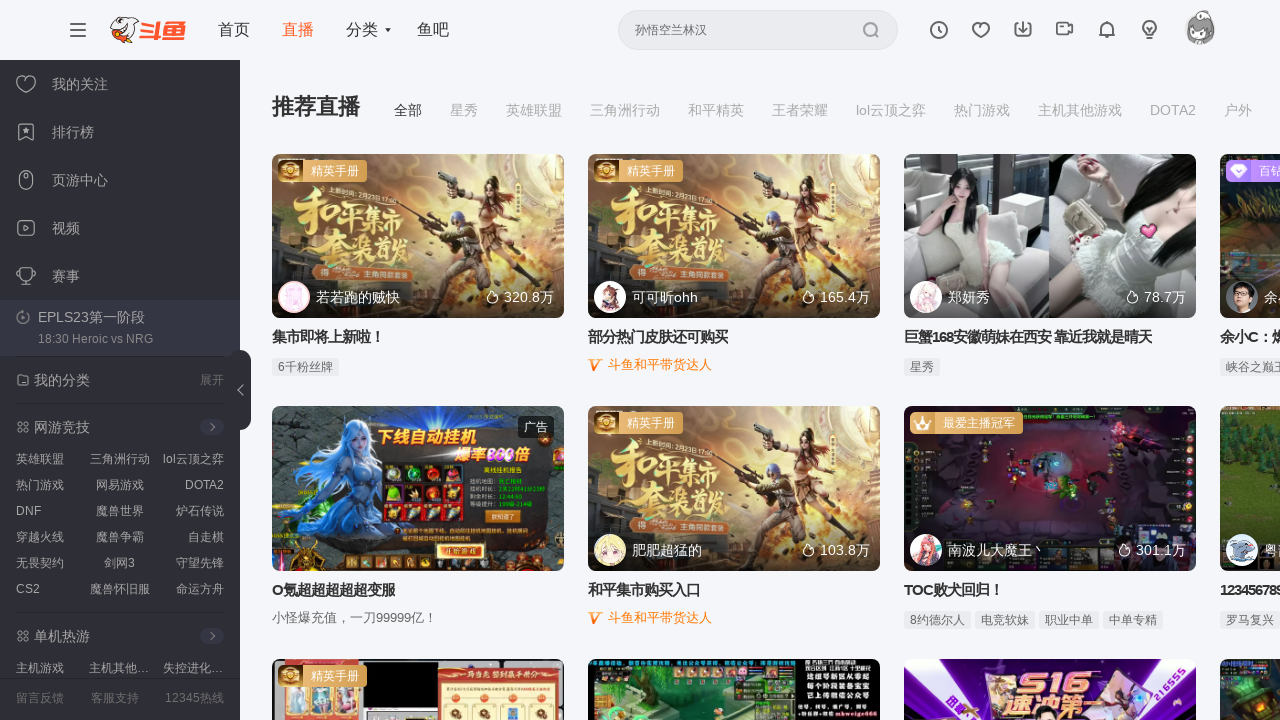

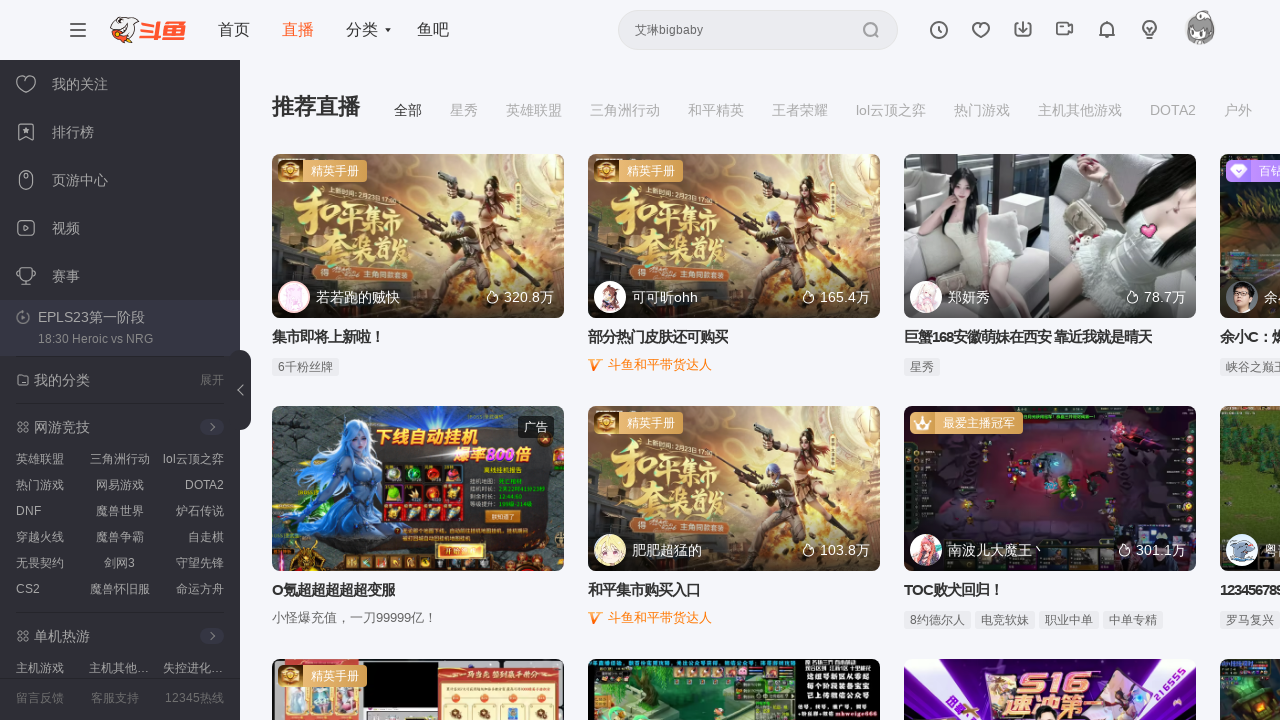